Tests alert handling and mathematical calculation form submission by clicking a button to trigger an alert, accepting it, then calculating and submitting a mathematical result

Starting URL: https://suninjuly.github.io/alert_accept.html

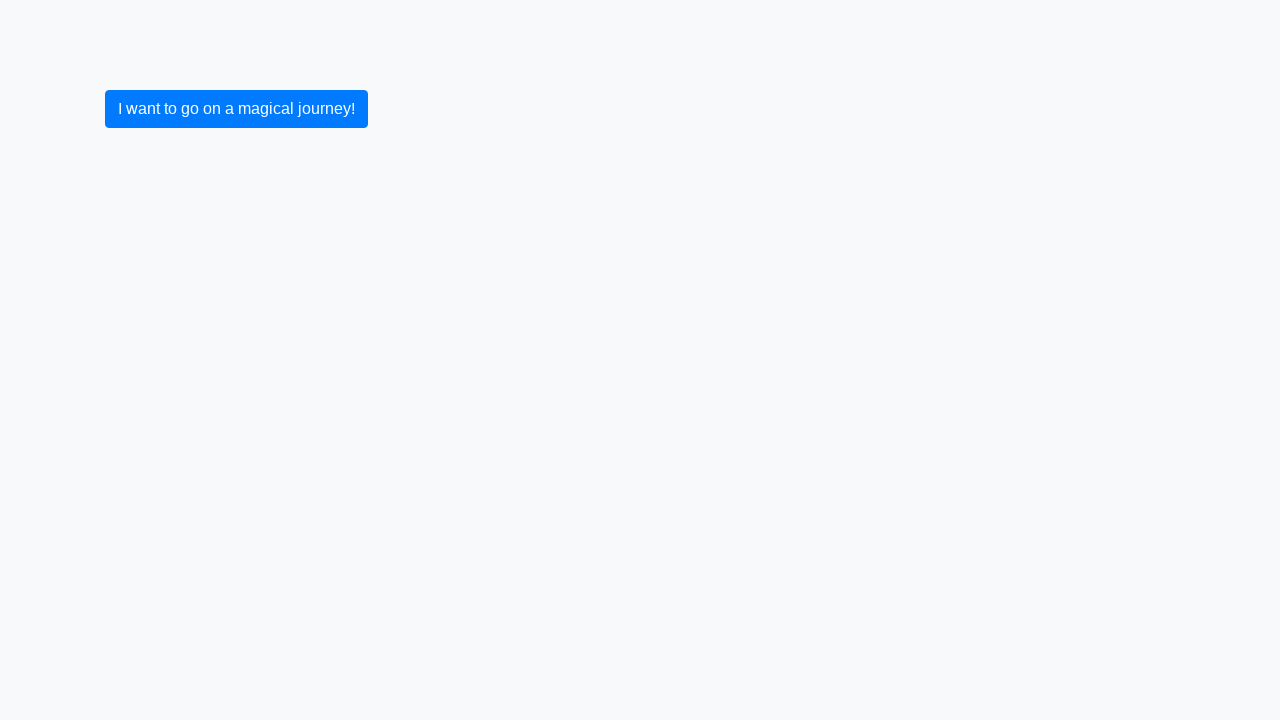

Clicked submit button to trigger alert dialog at (236, 109) on button[type="submit"]
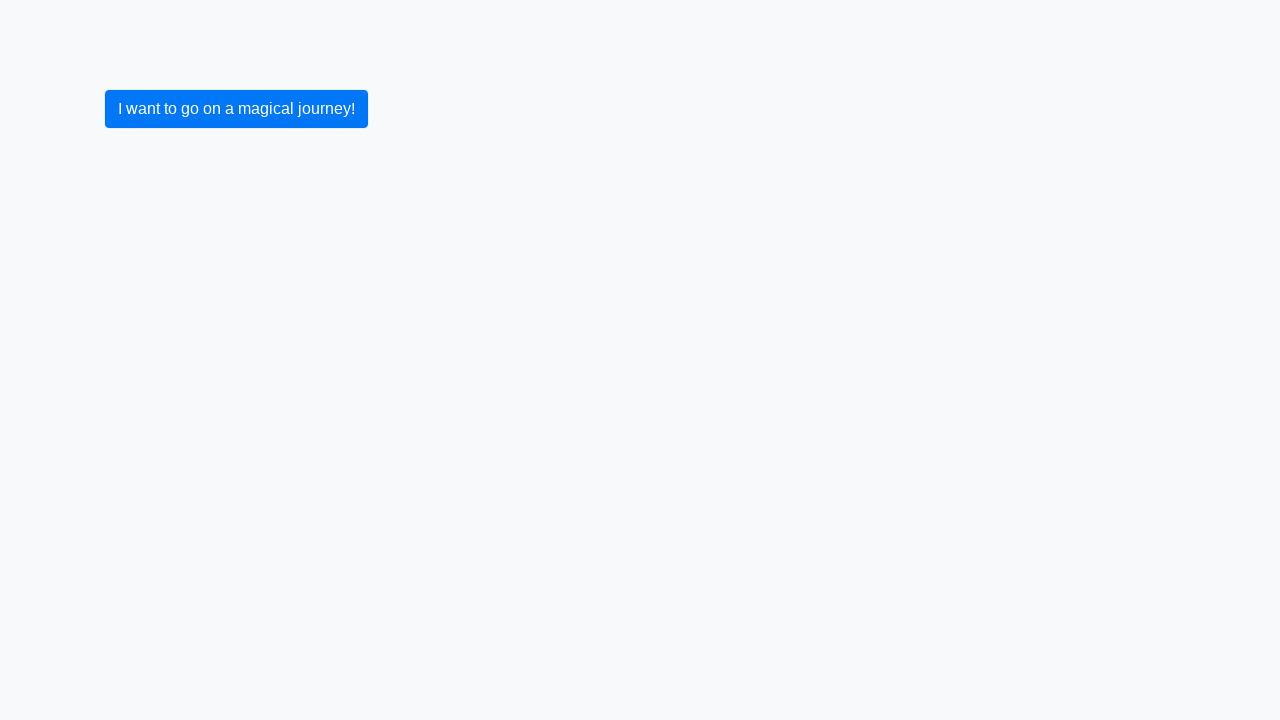

Set up dialog handler to accept alerts
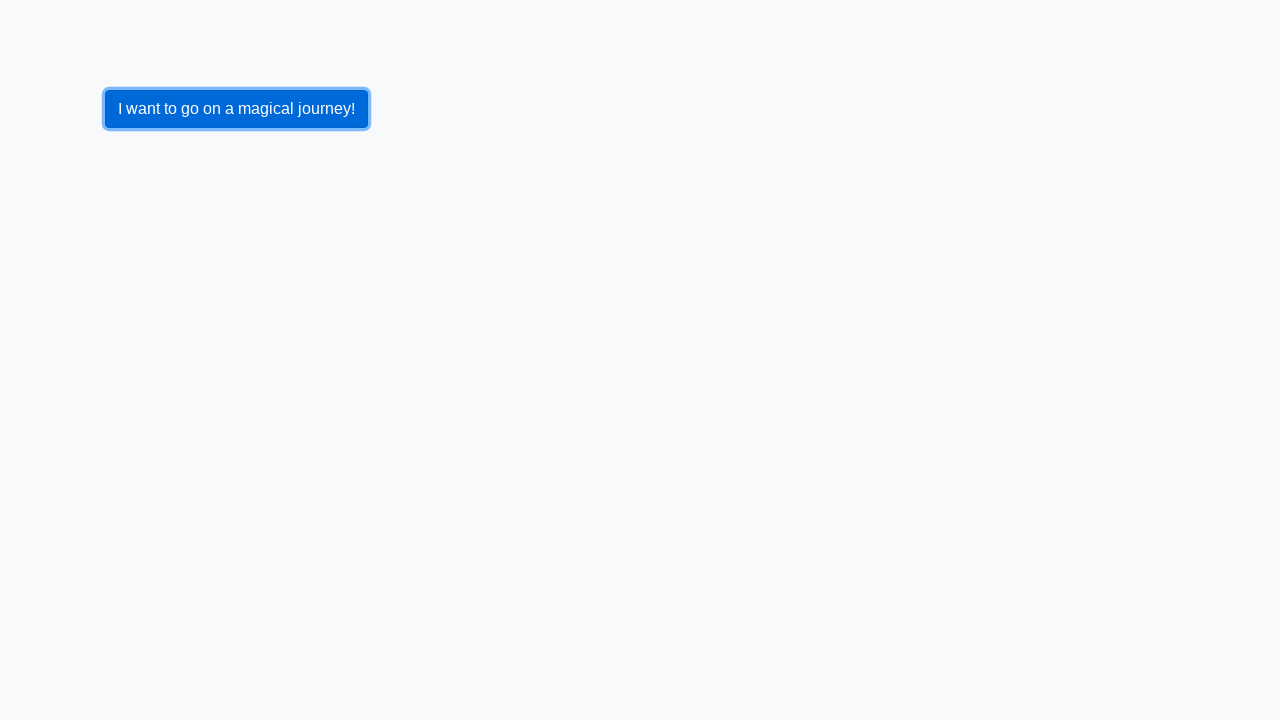

Clicked submit button to trigger and accept alert at (236, 109) on button[type="submit"]
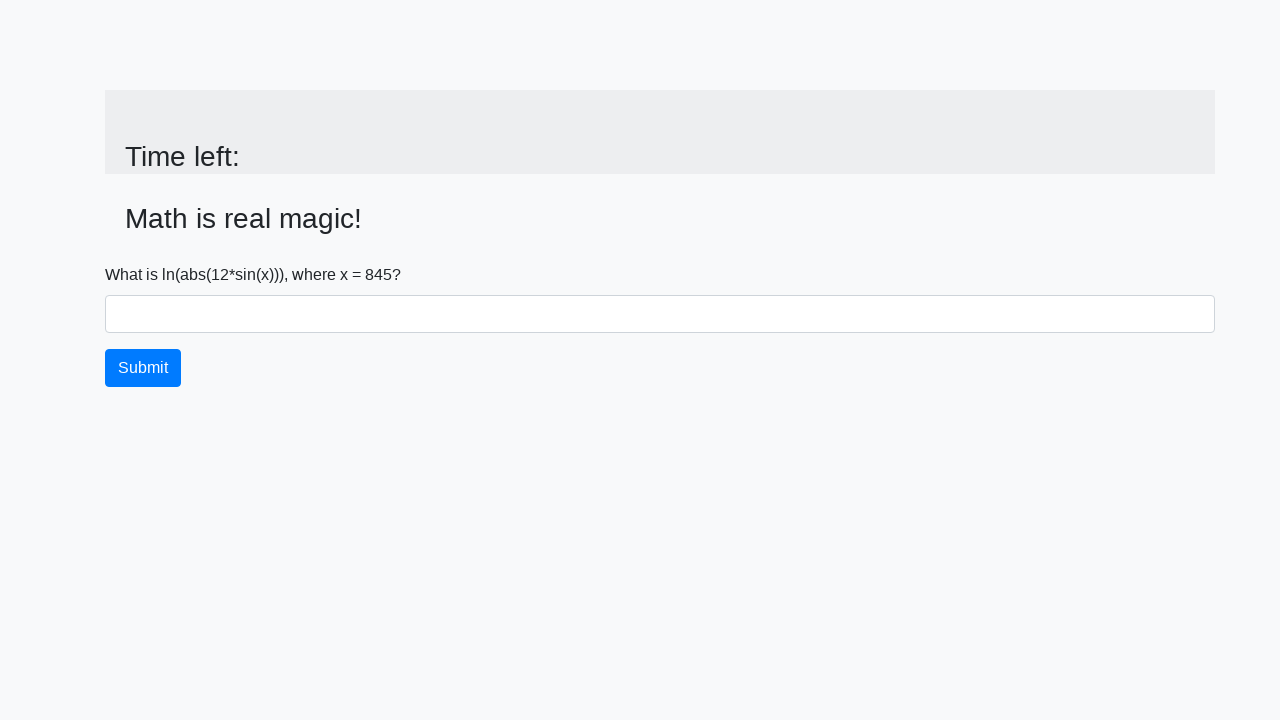

Located x value element
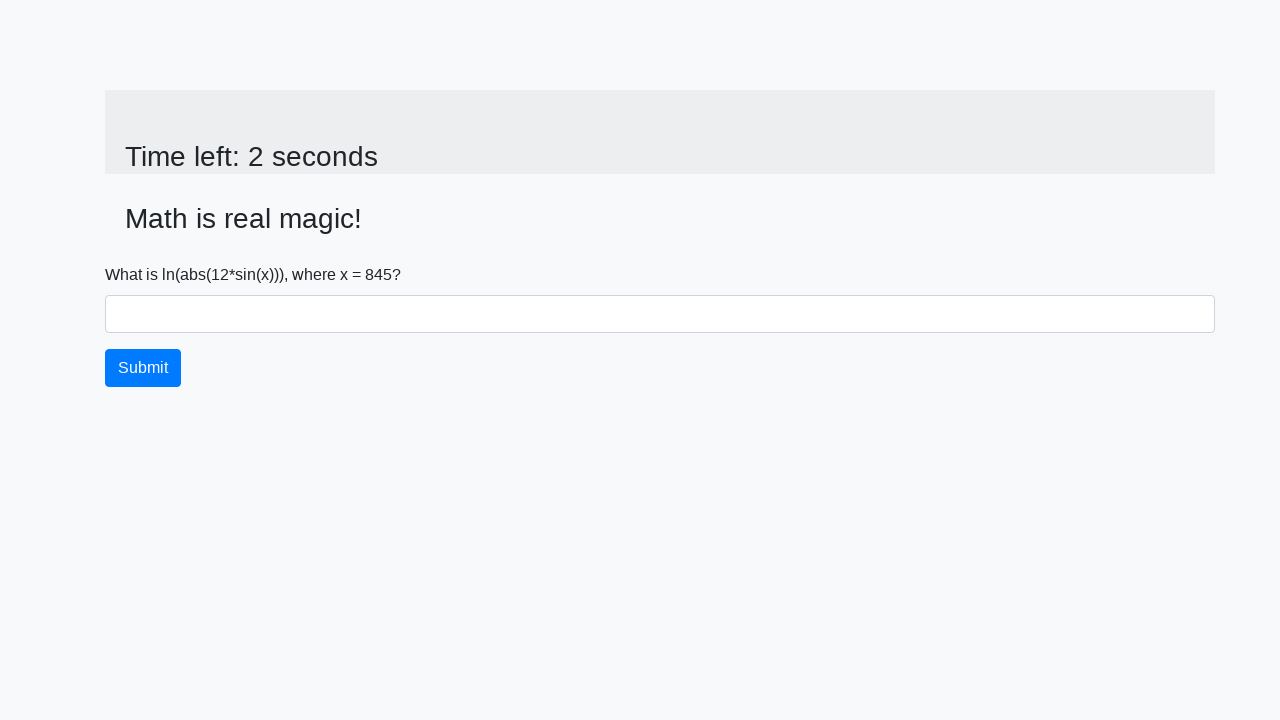

Extracted x value: 845
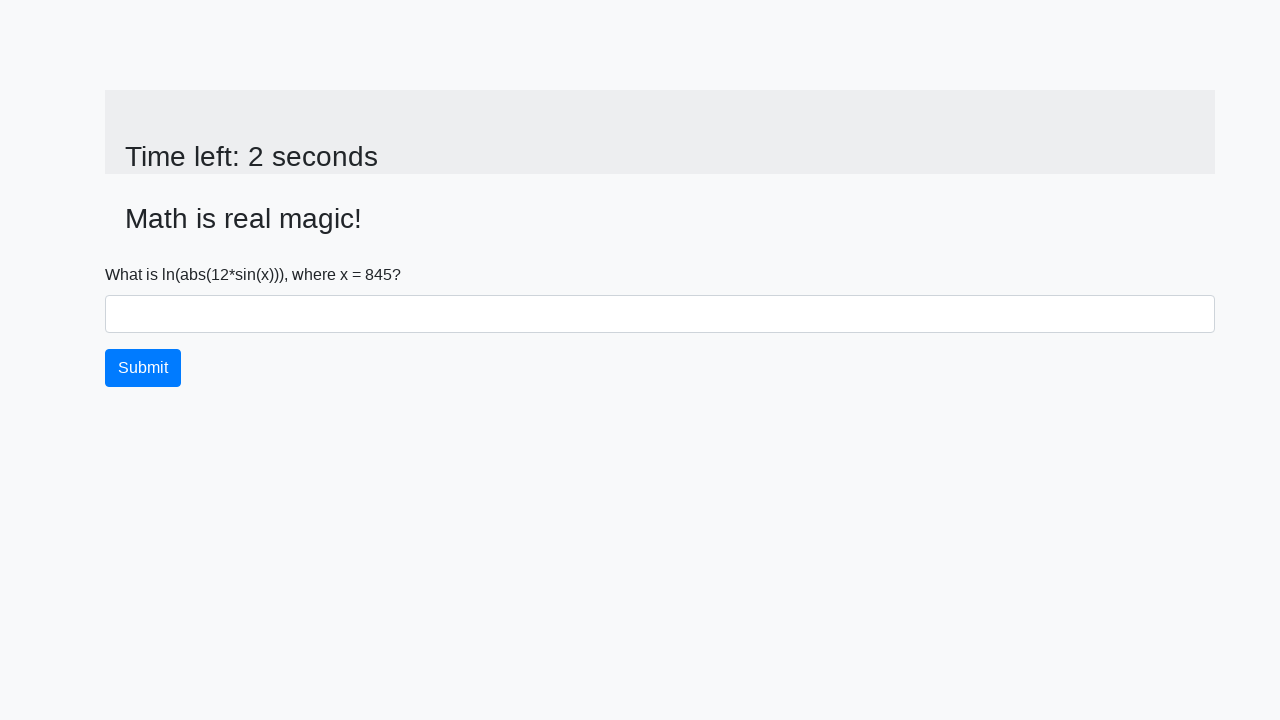

Calculated y value using mathematical formula: 0.05798924369403159
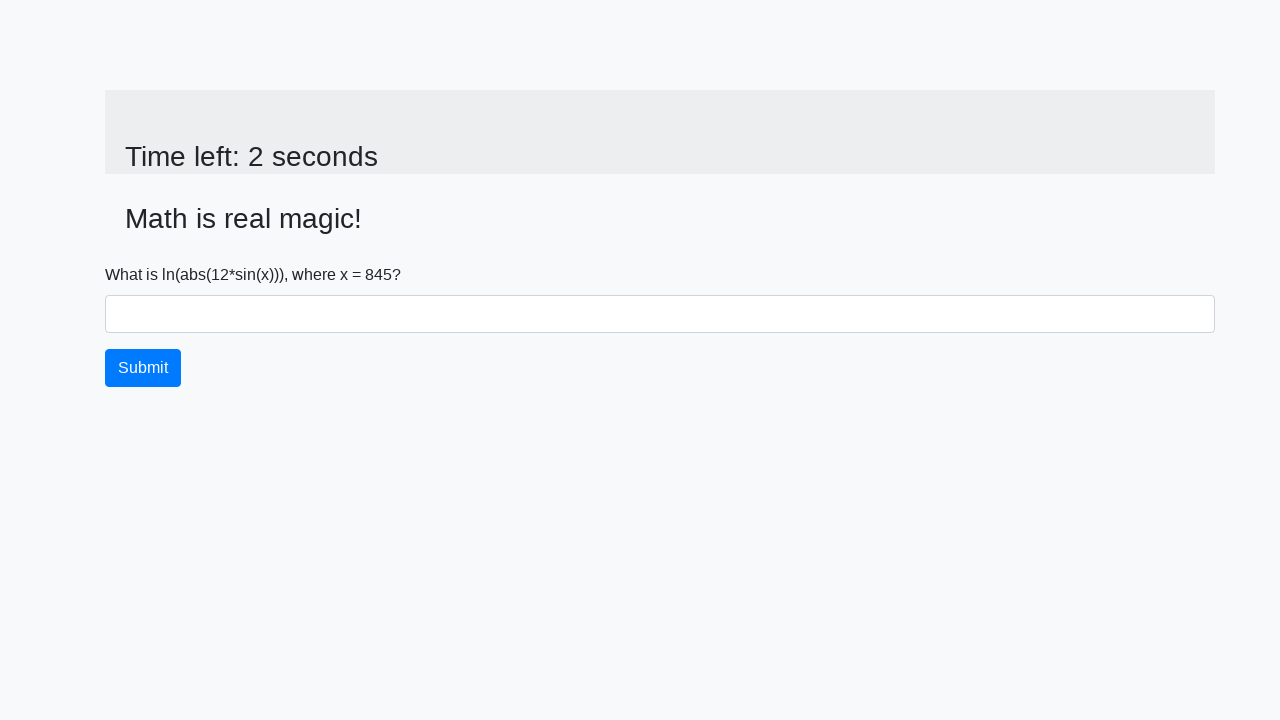

Filled answer field with calculated value: 0.05798924369403159 on input#answer
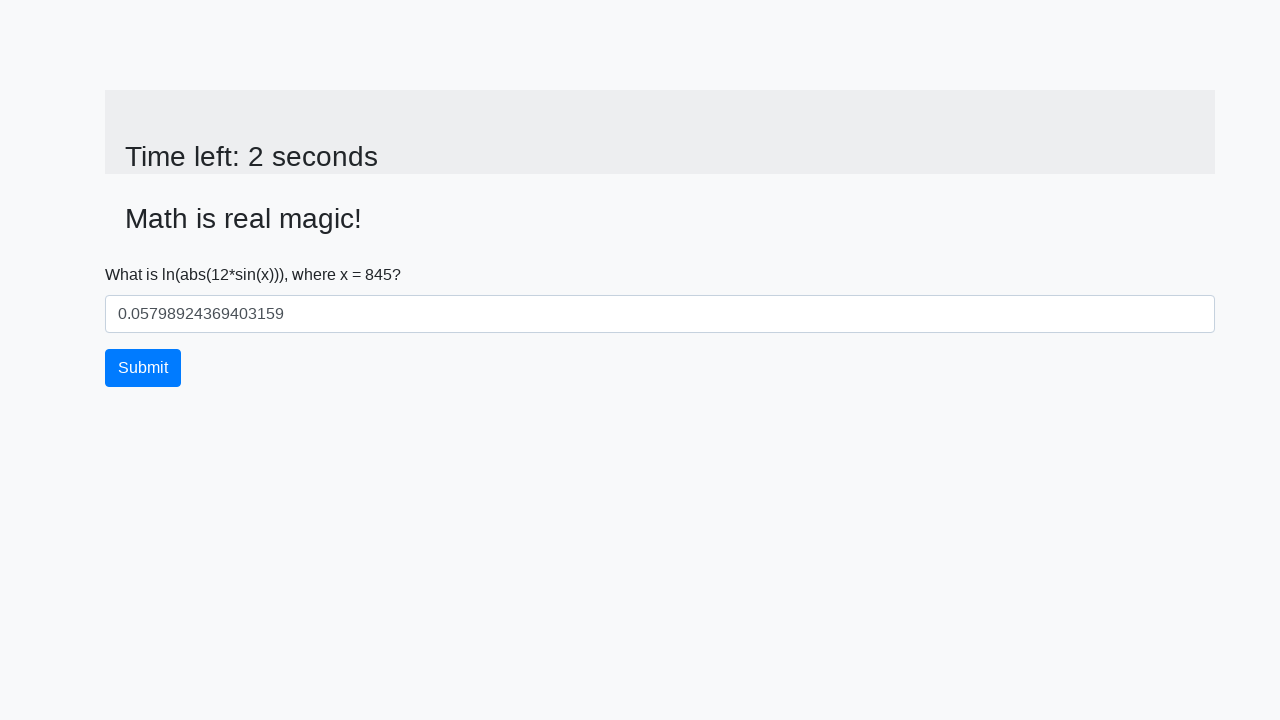

Clicked submit button to submit the form at (143, 368) on button.btn.btn-primary
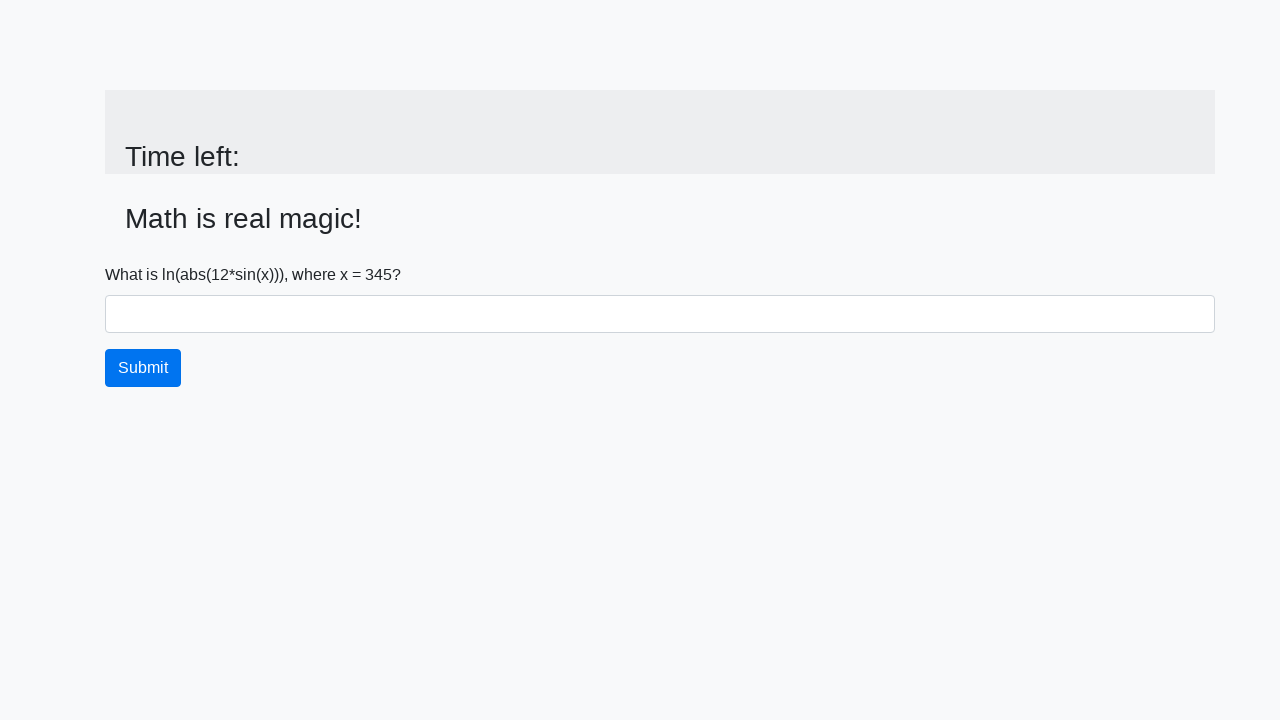

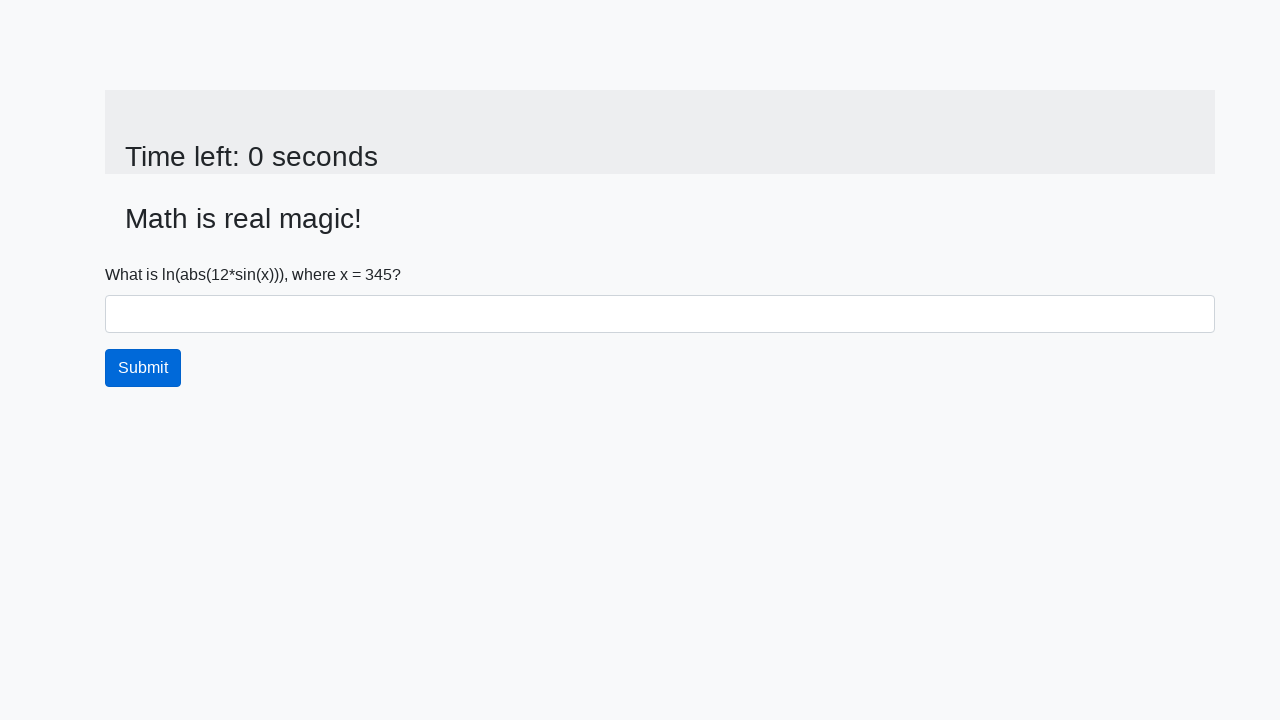